Tests dropdown and multi-select functionality by selecting various options using different methods (by value, index, and visible text) and then deselecting options from multi-select

Starting URL: https://demoqa.com/select-menu

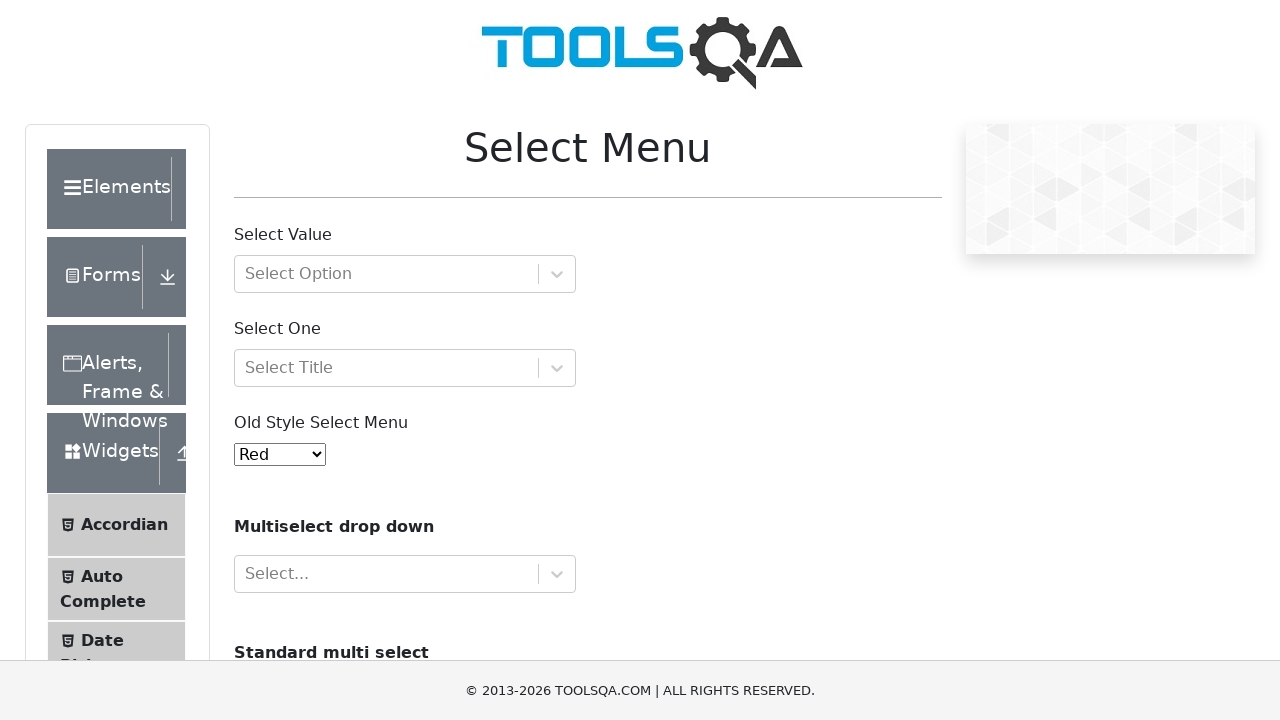

Selected option by value '1' from single dropdown on #oldSelectMenu
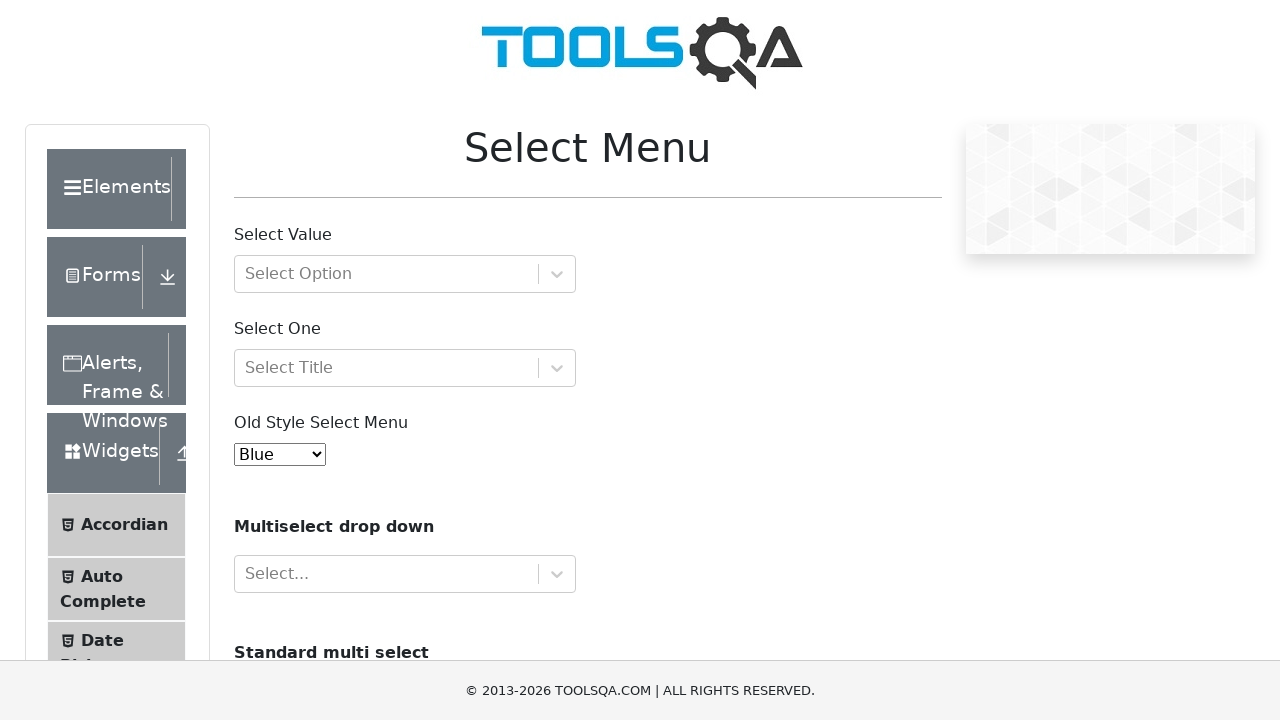

Selected option at index 4 from single dropdown on #oldSelectMenu
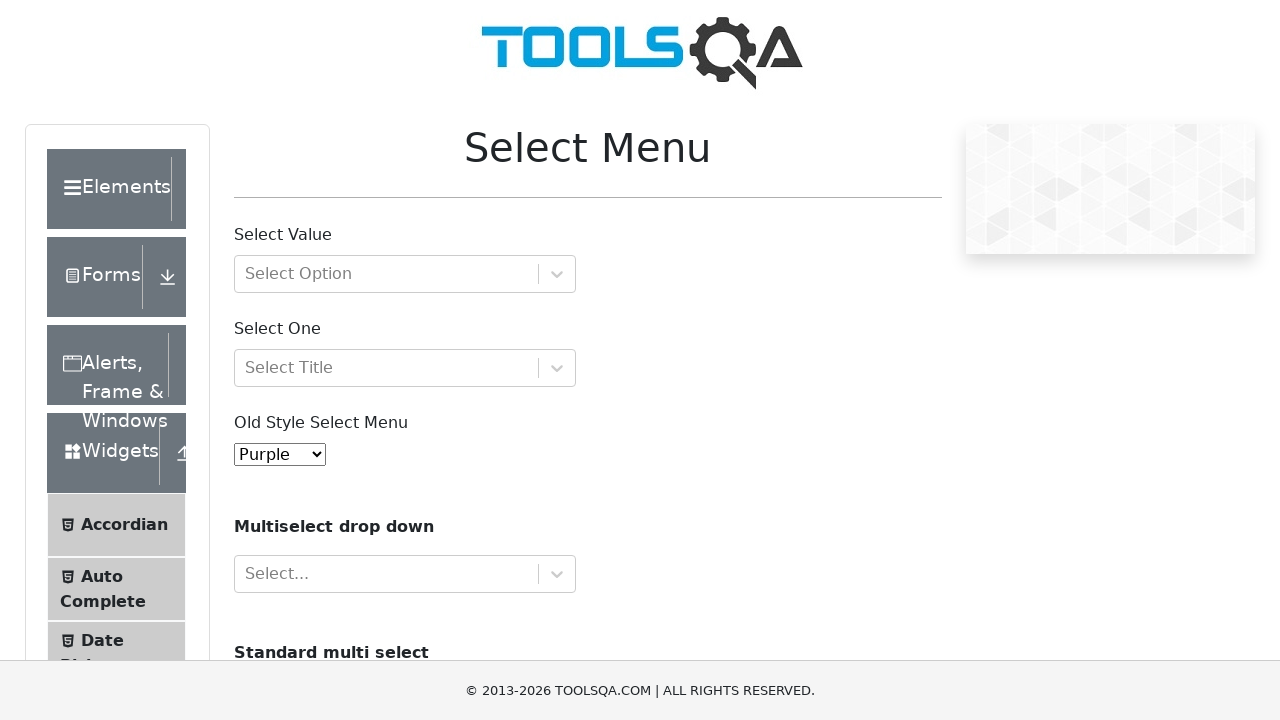

Selected option labeled 'White' from single dropdown on #oldSelectMenu
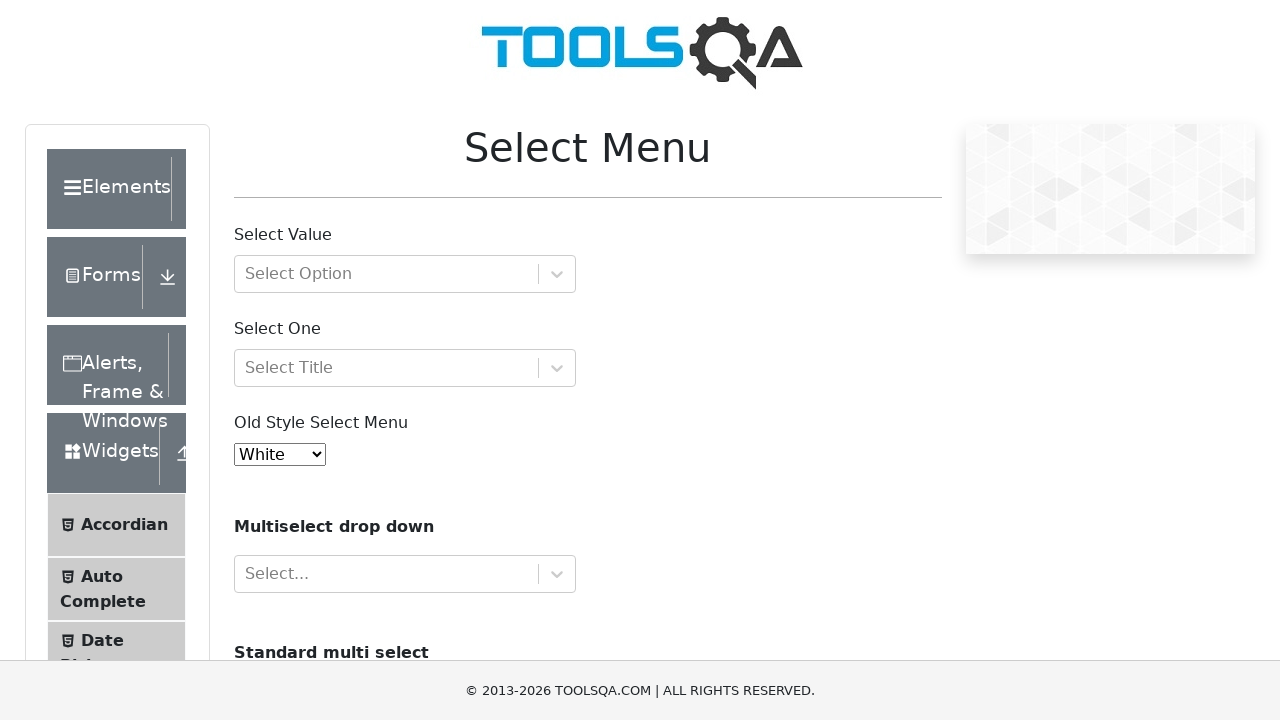

Retrieved all options from single dropdown
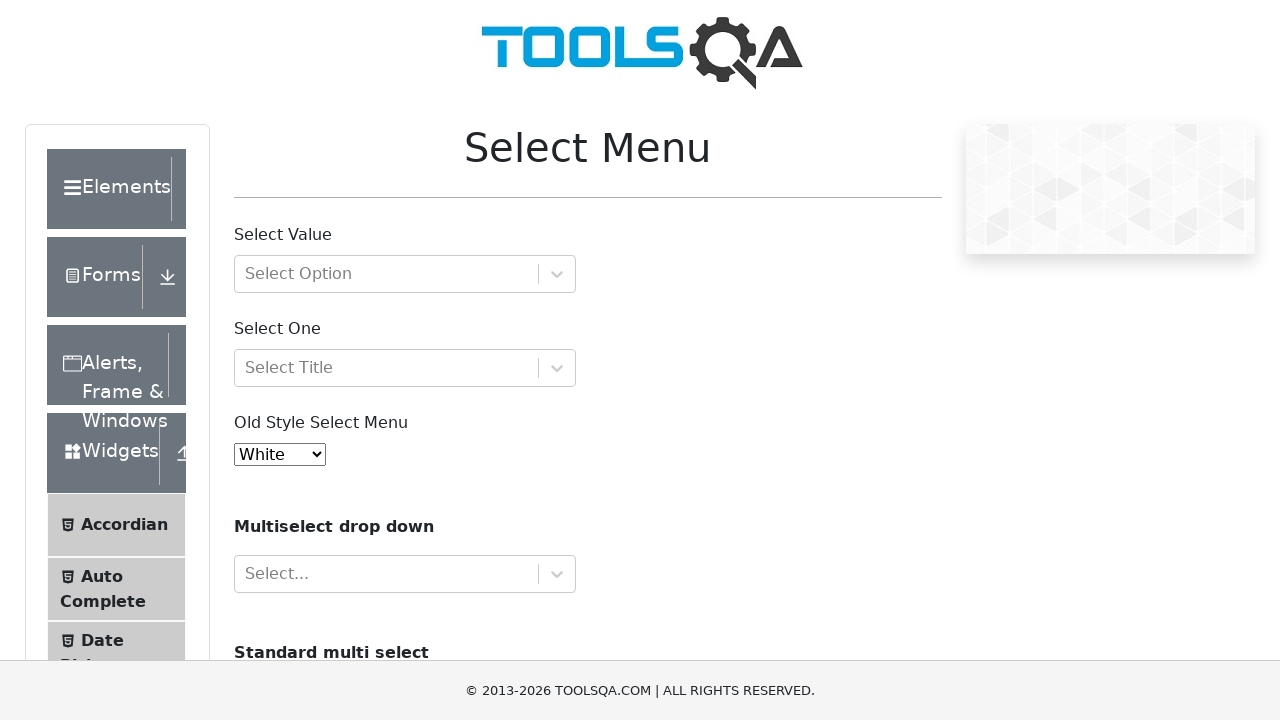

Retrieved currently selected option from single dropdown
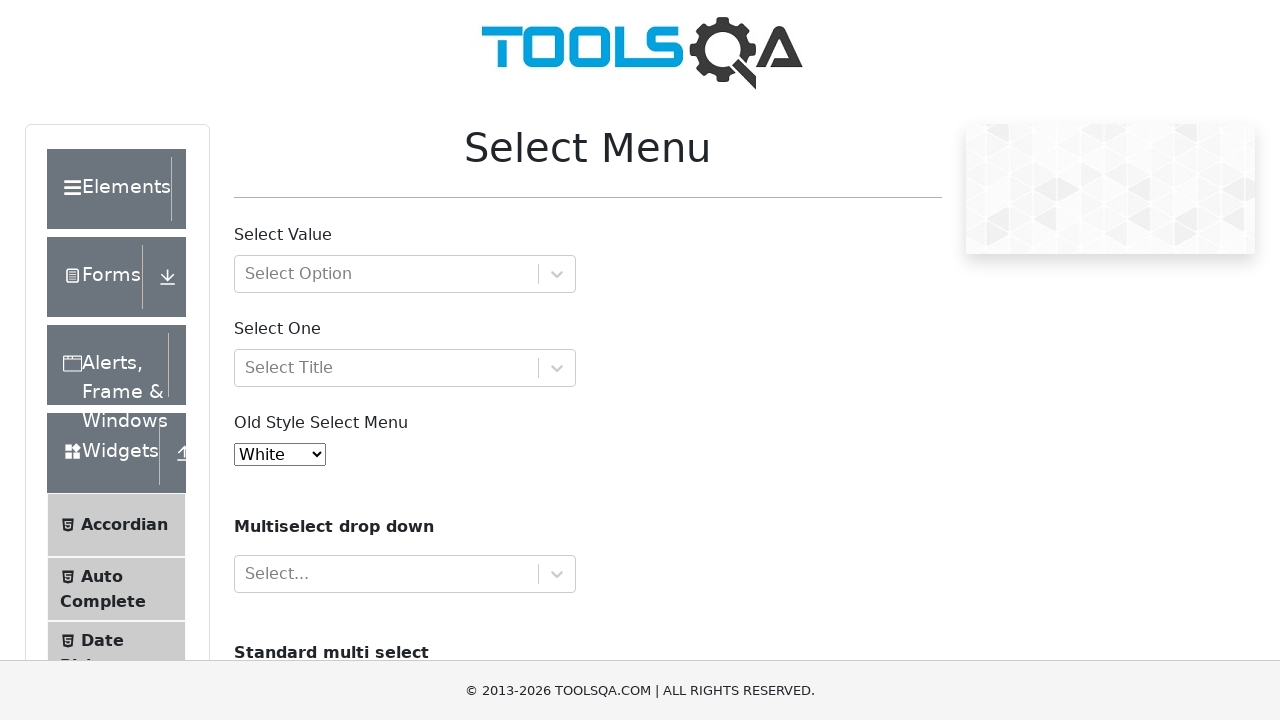

Selected option at index 2 from multi-select dropdown on #cars
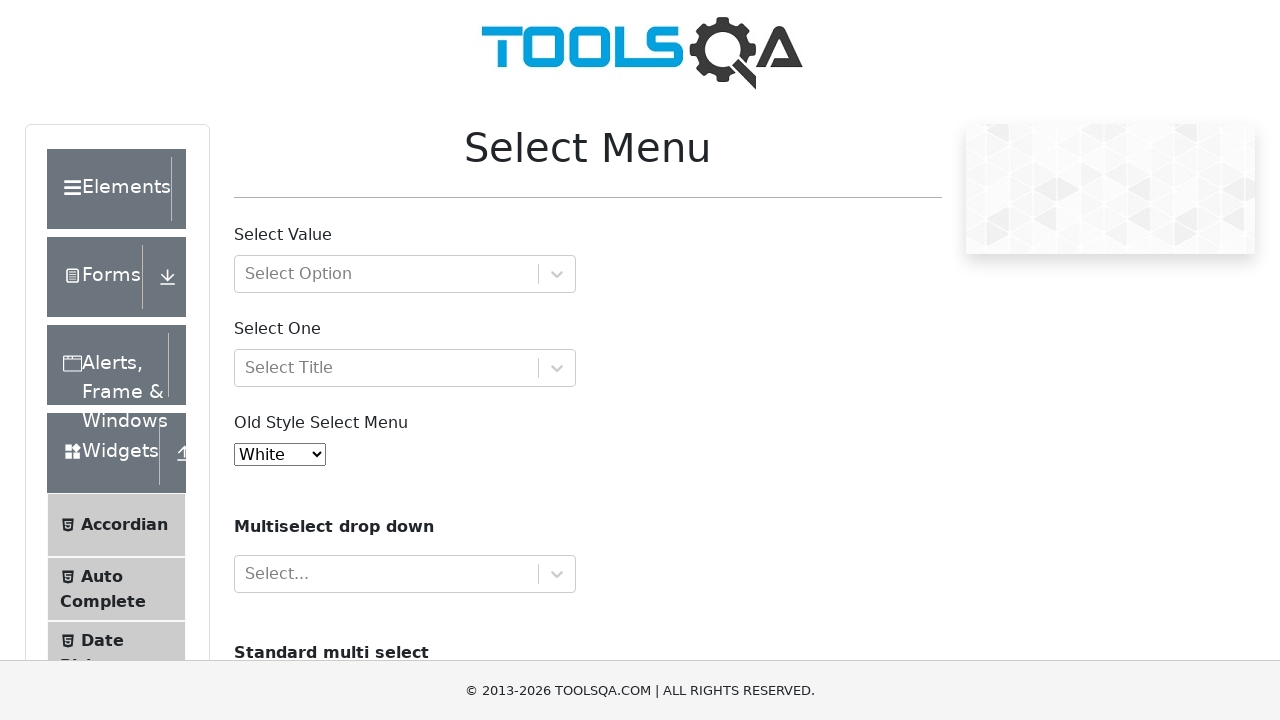

Selected option by value 'audi' from multi-select dropdown on #cars
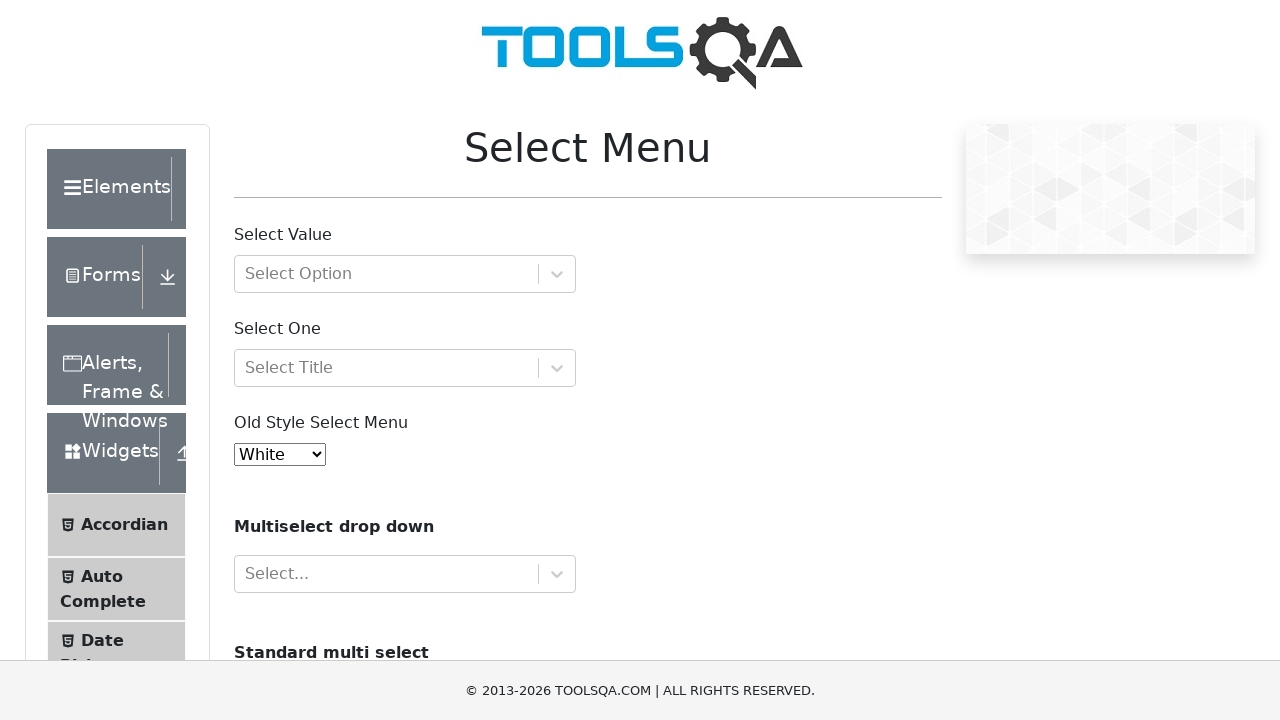

Selected option labeled 'Volvo' from multi-select dropdown on #cars
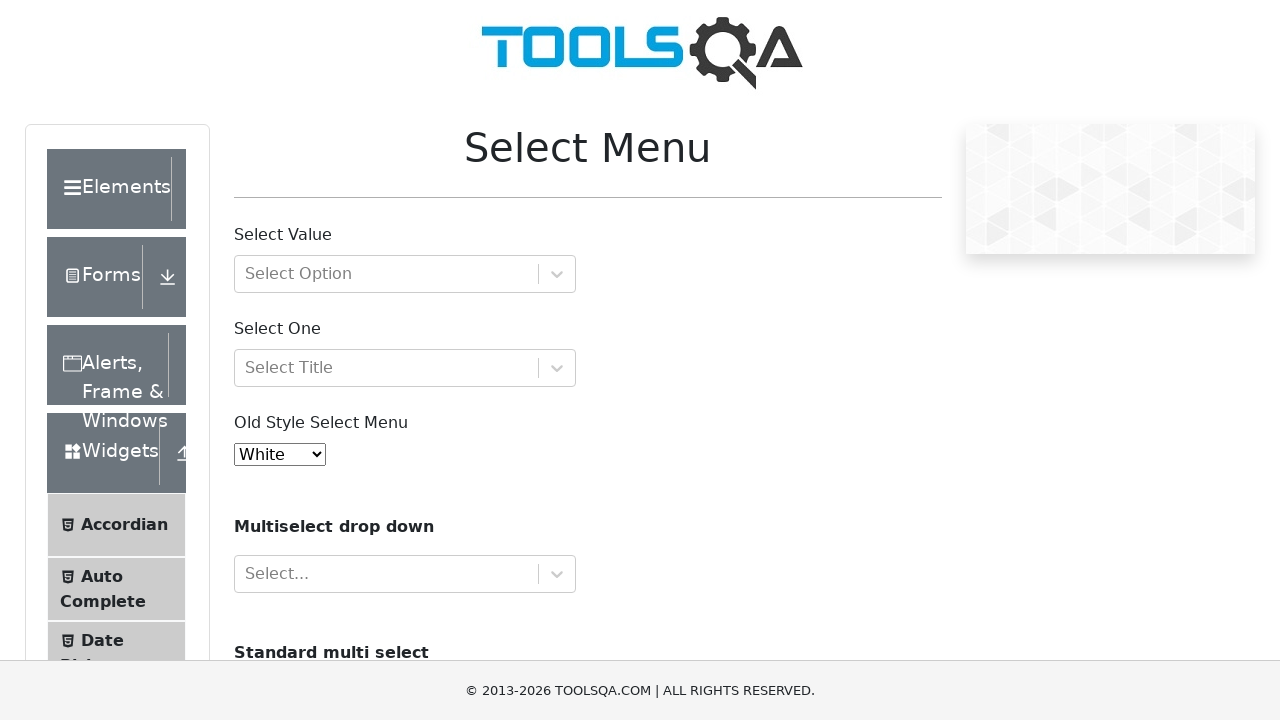

Retrieved all selected options from multi-select dropdown
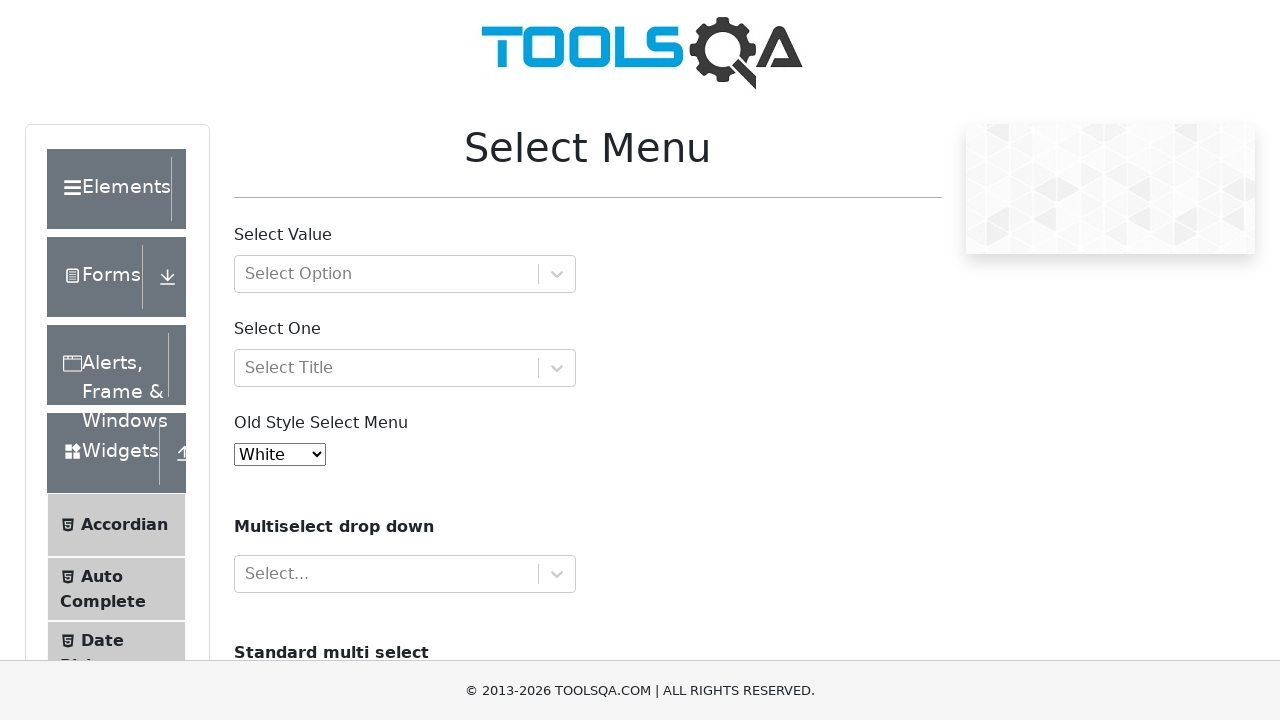

Deselected all options from multi-select dropdown on #cars
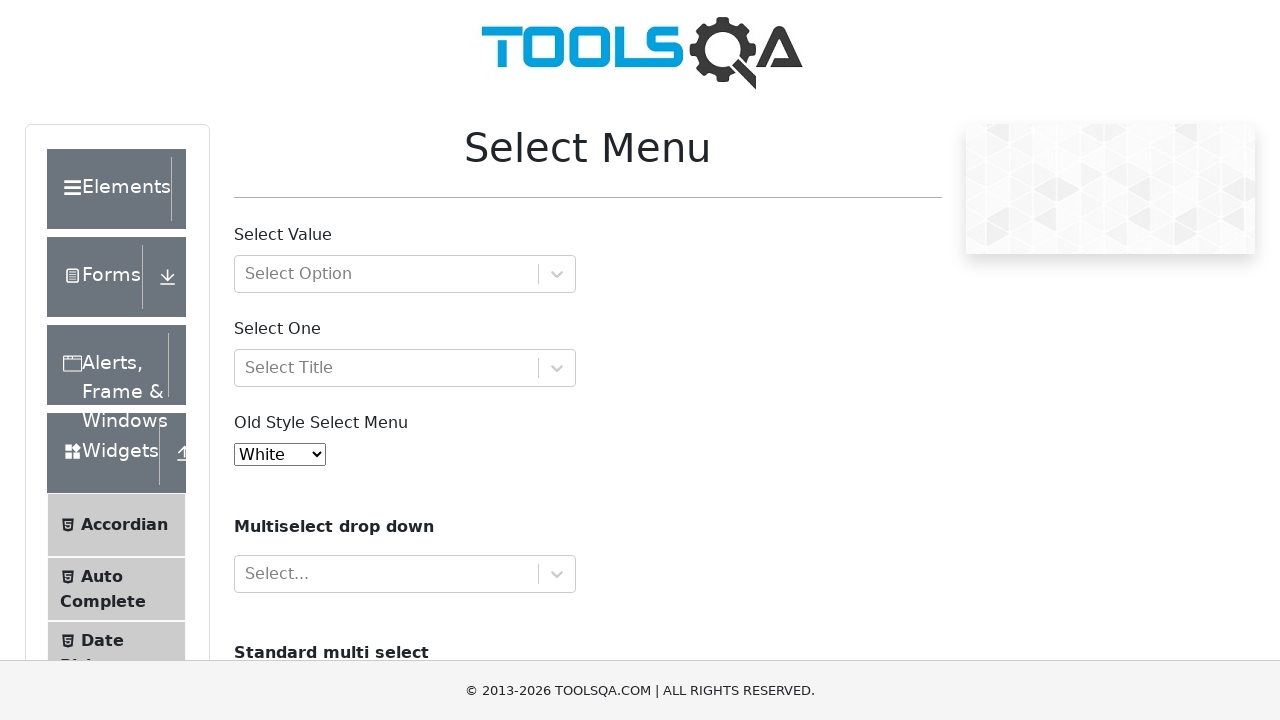

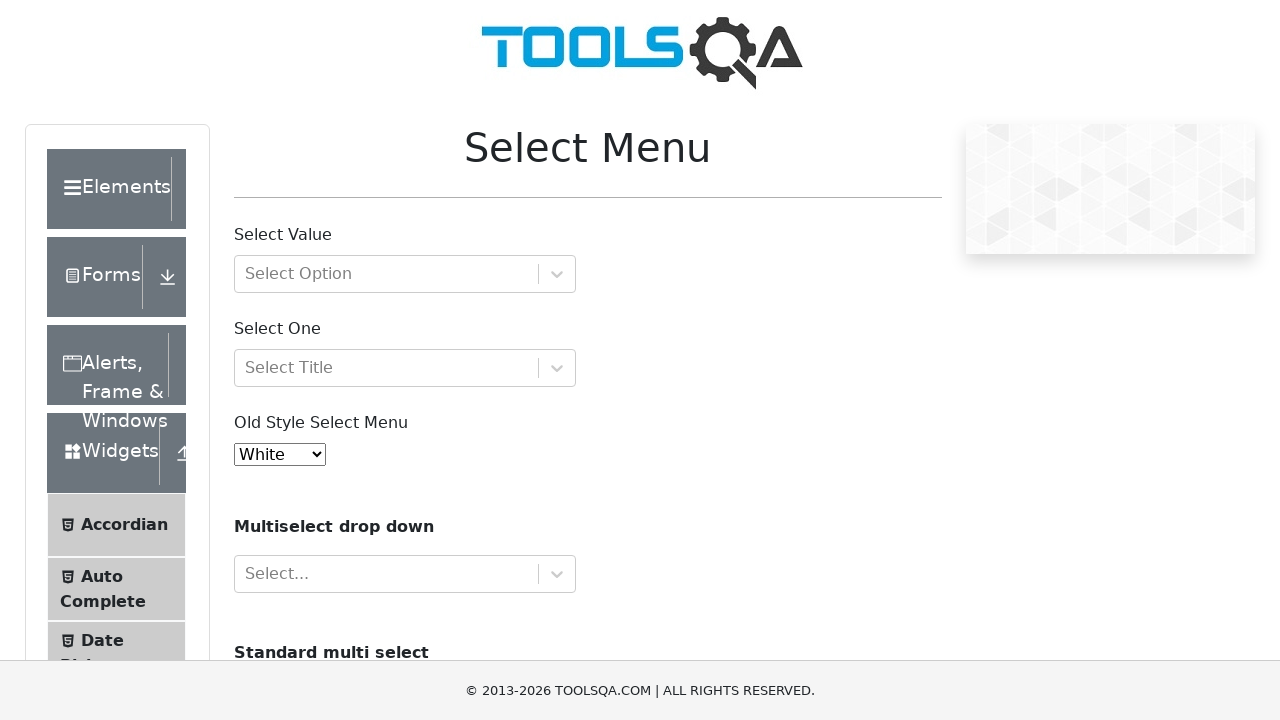